Tests date picker interaction by clicking on a date input field to open the date picker calendar

Starting URL: https://testautomationpractice.blogspot.com/

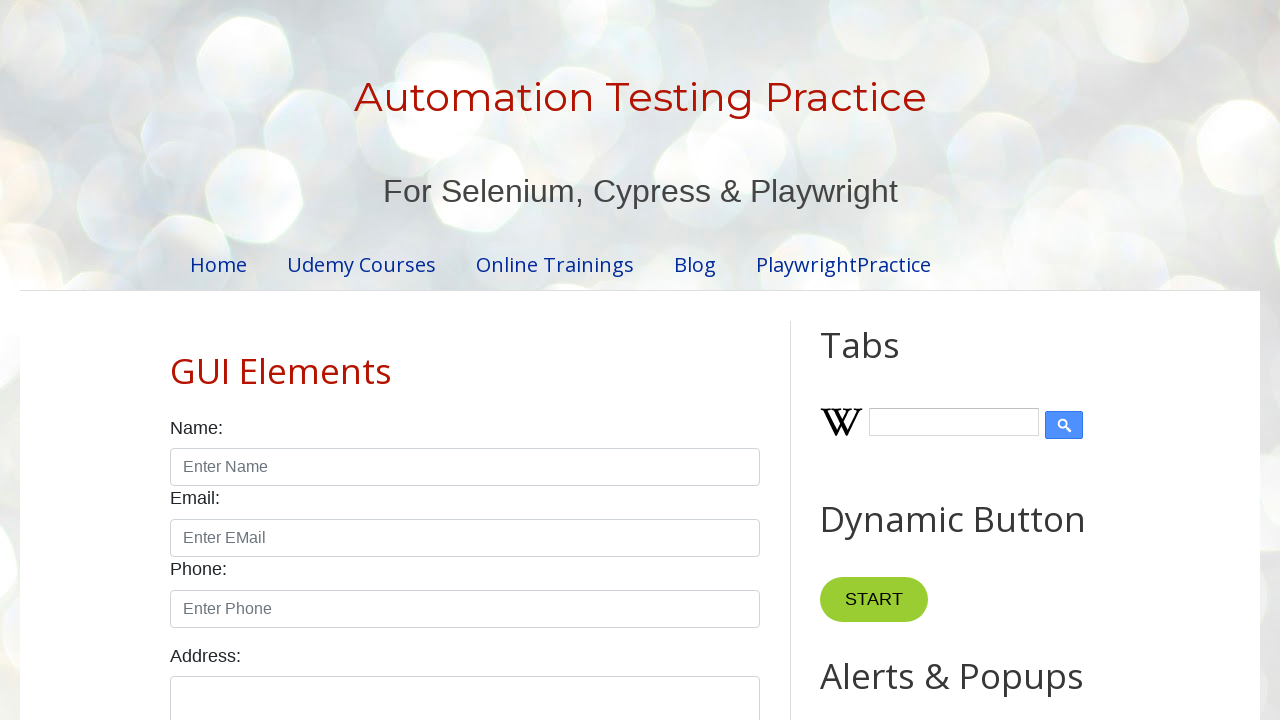

Clicked on date picker input field to open calendar at (261, 360) on #start-date
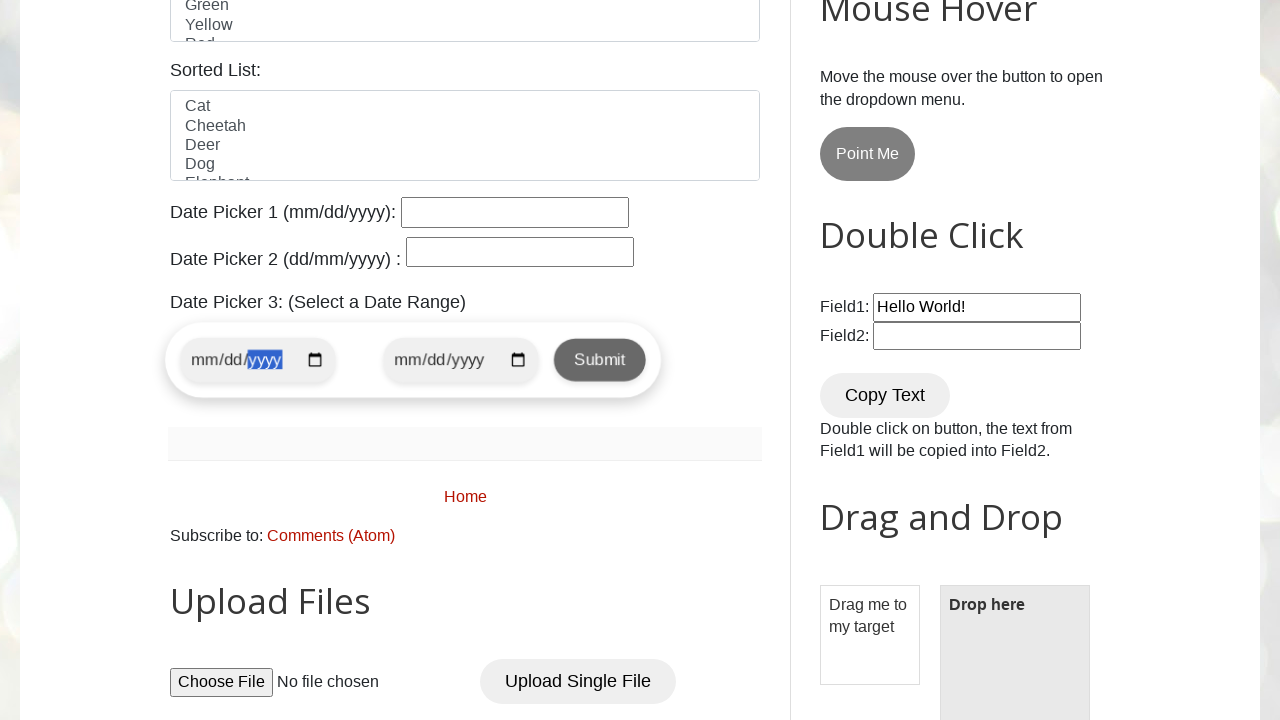

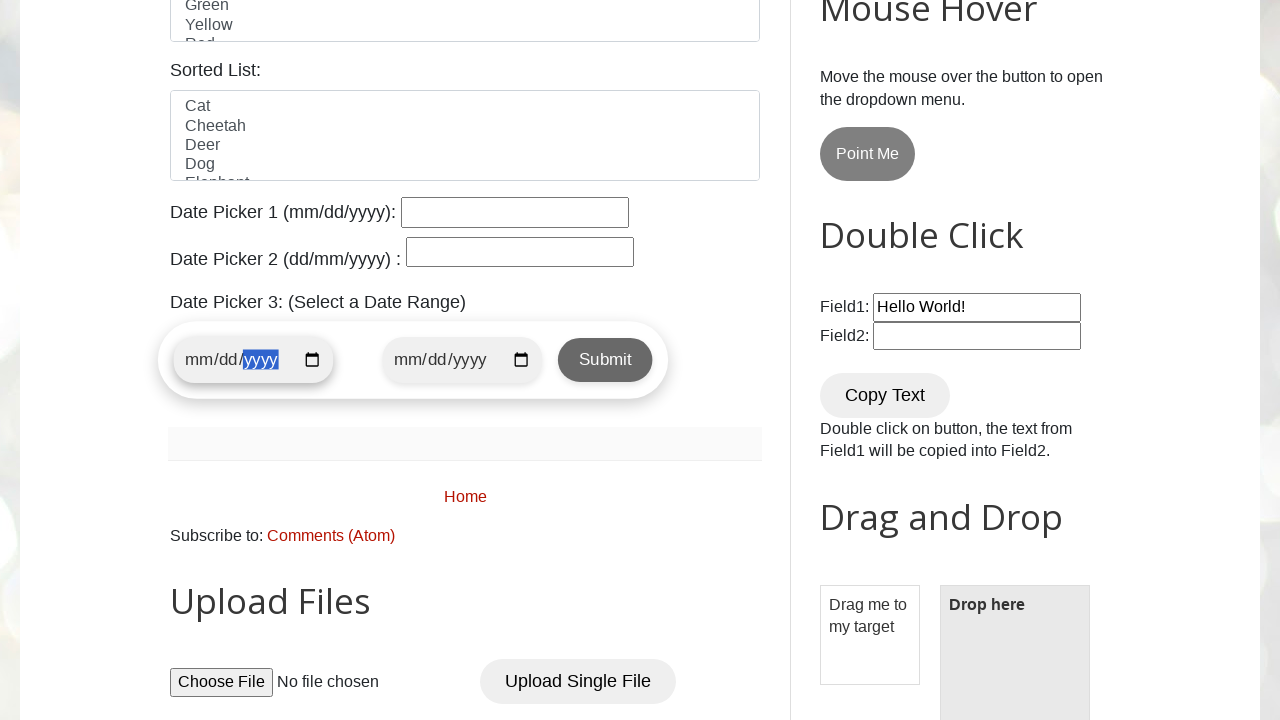